Tests the filter functionality on Salesforce's customer success stories page by scrolling down and clicking through multiple filter category options.

Starting URL: https://www.salesforce.com/in/customer-success-stories/

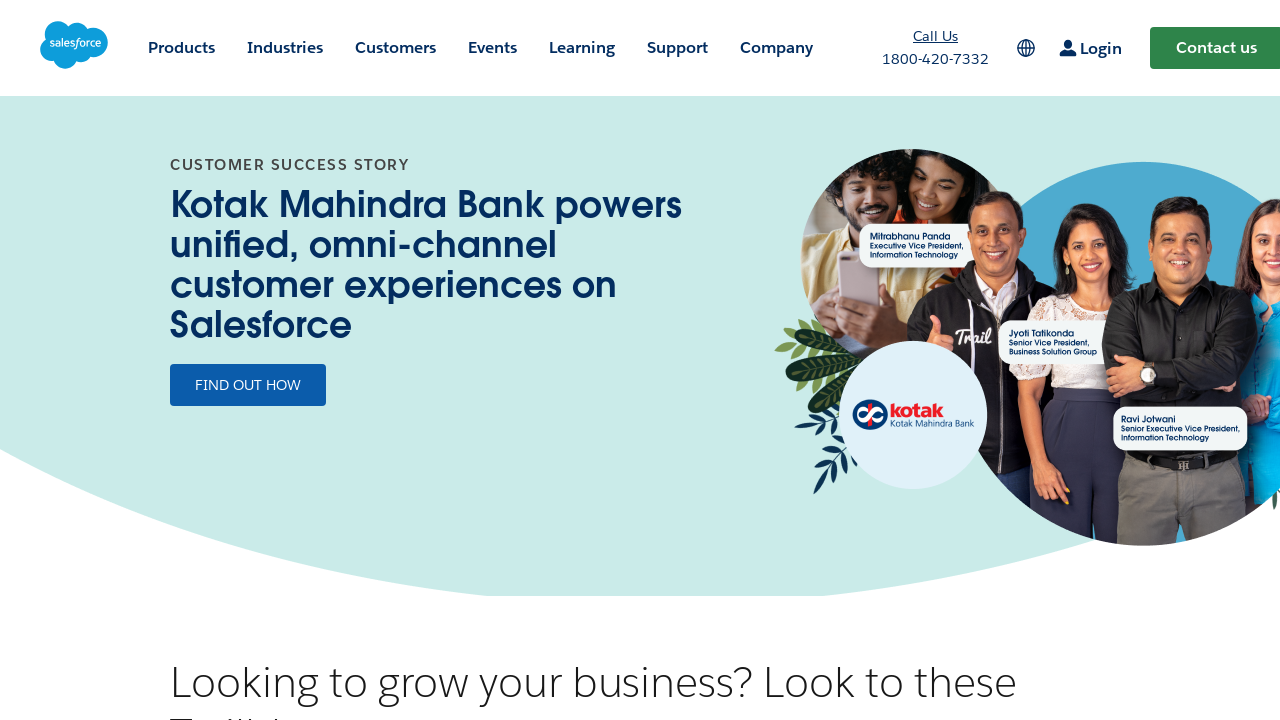

Scrolled down page by 100 pixels to reveal filter options
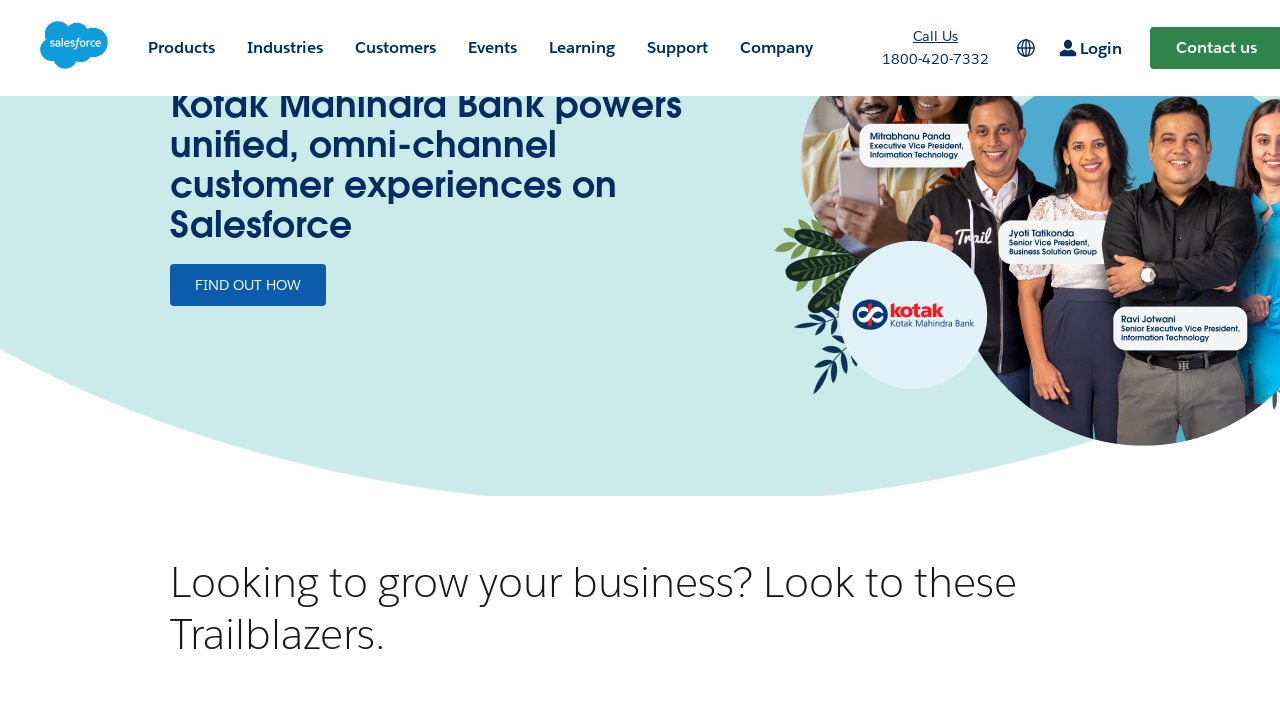

Clicked first filter category option at (200, 357) on div.filter-category-sub li:nth-child(1) label
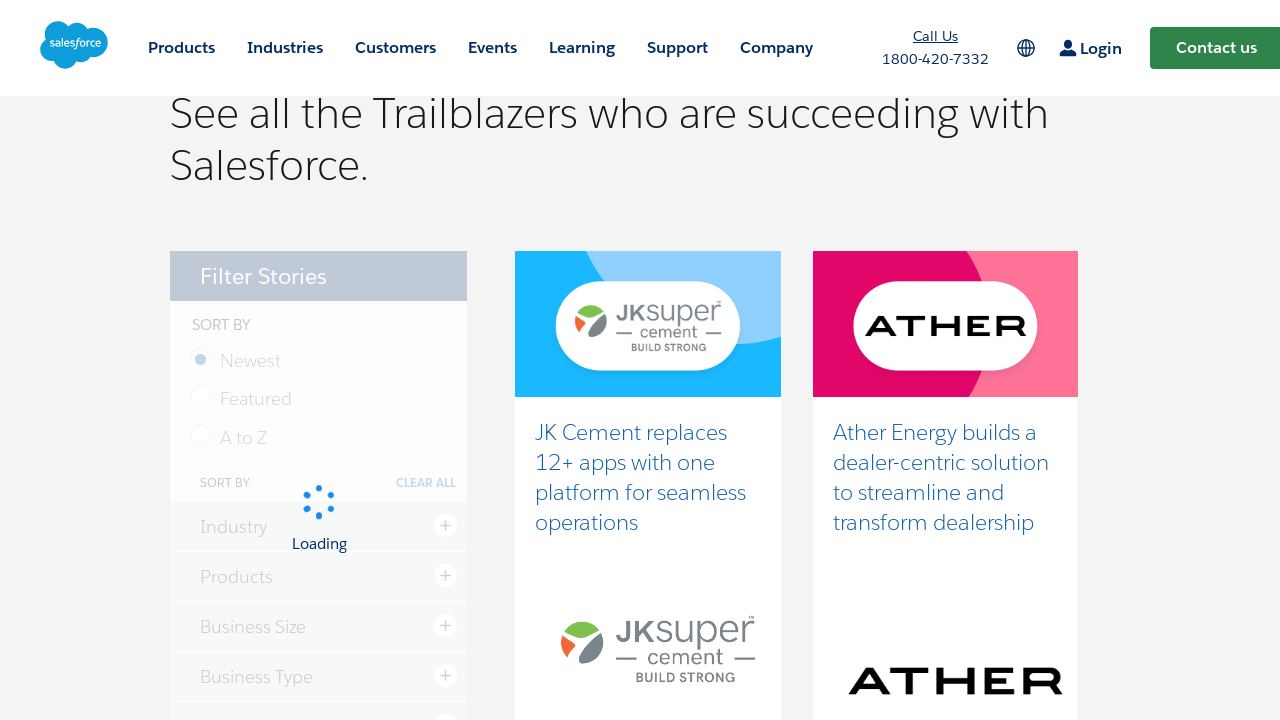

Waited for first filter to apply
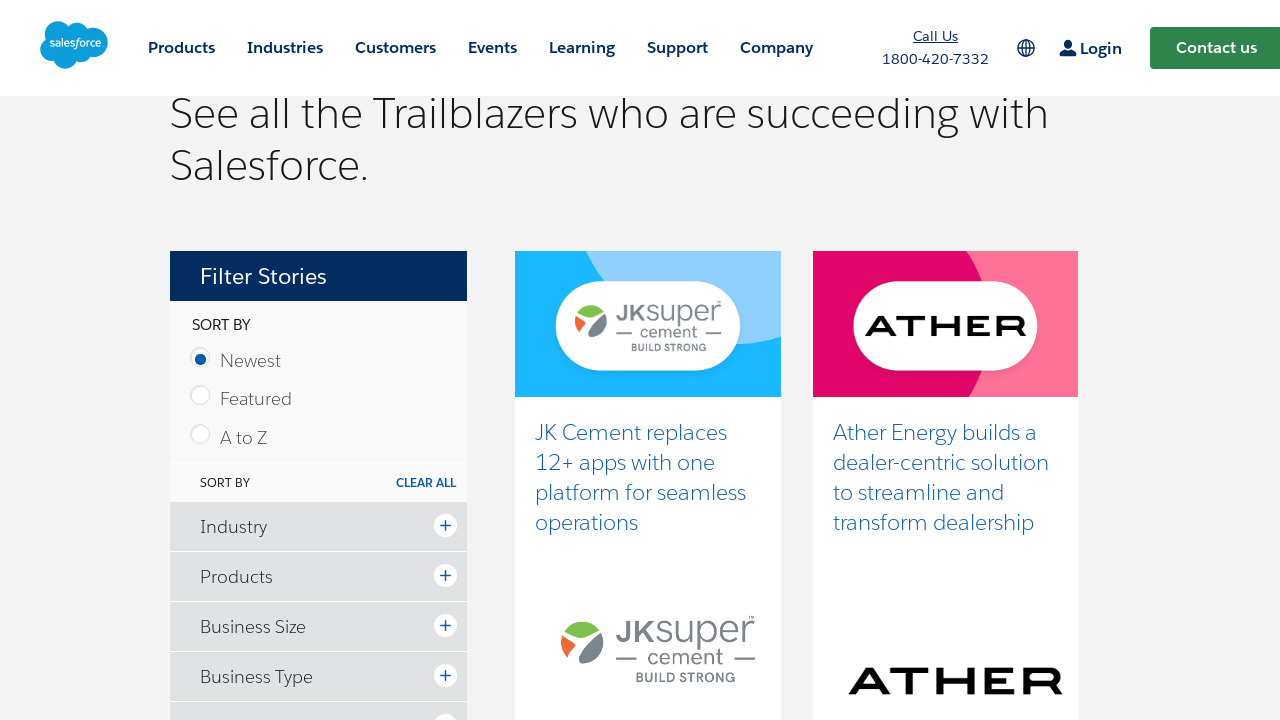

Clicked second filter category option at (200, 395) on div.filter-category-sub li:nth-child(2) label
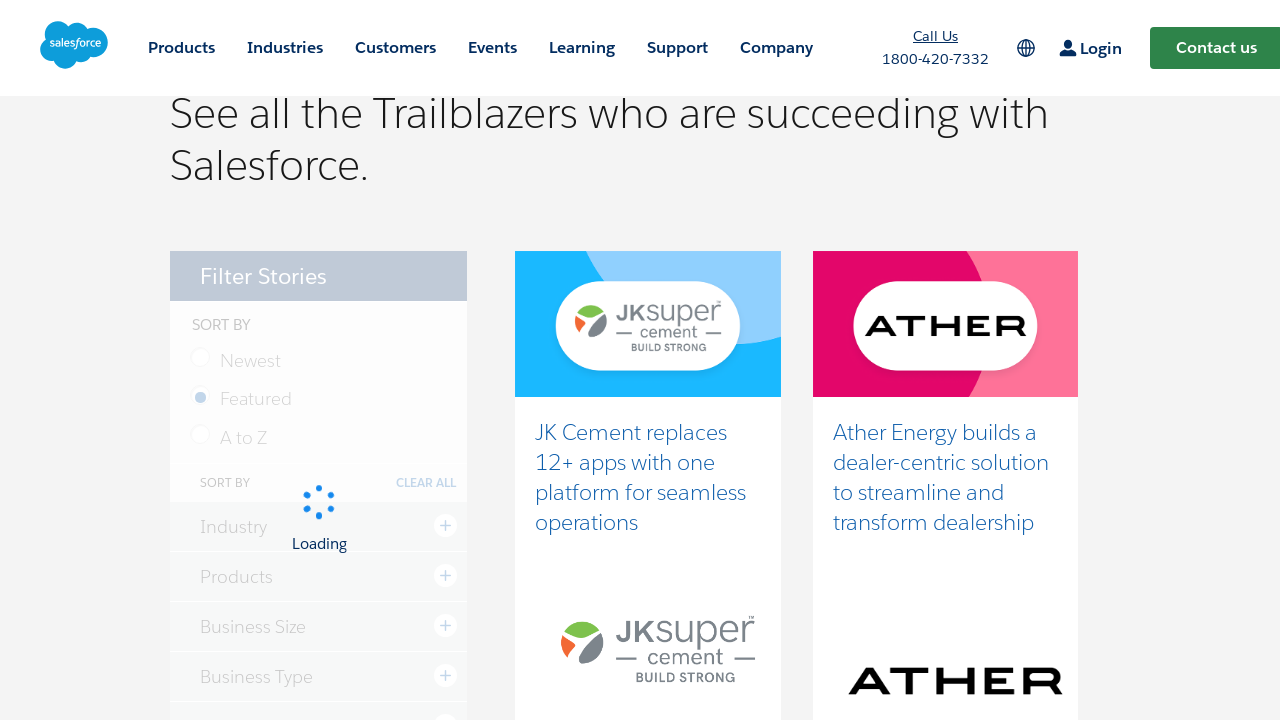

Waited for second filter to apply
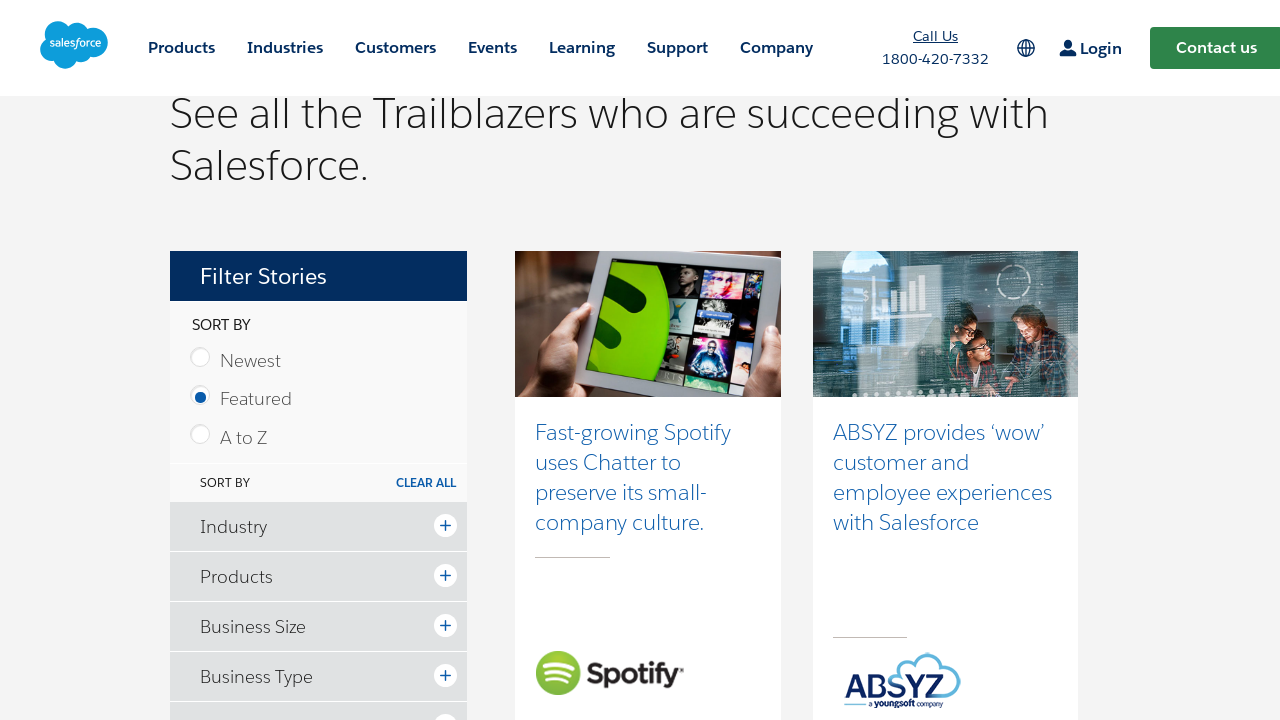

Clicked third filter category option at (200, 434) on div.filter-category-sub li:nth-child(3) label
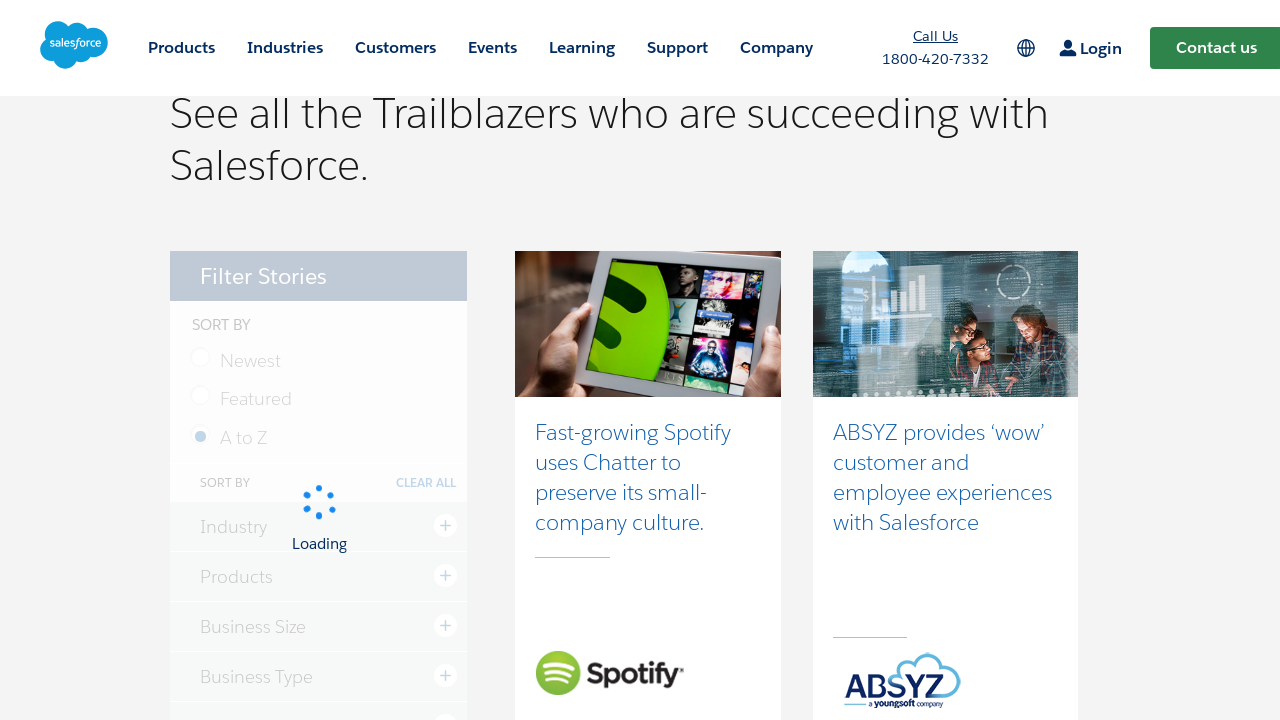

Waited for results to update after third filter applied
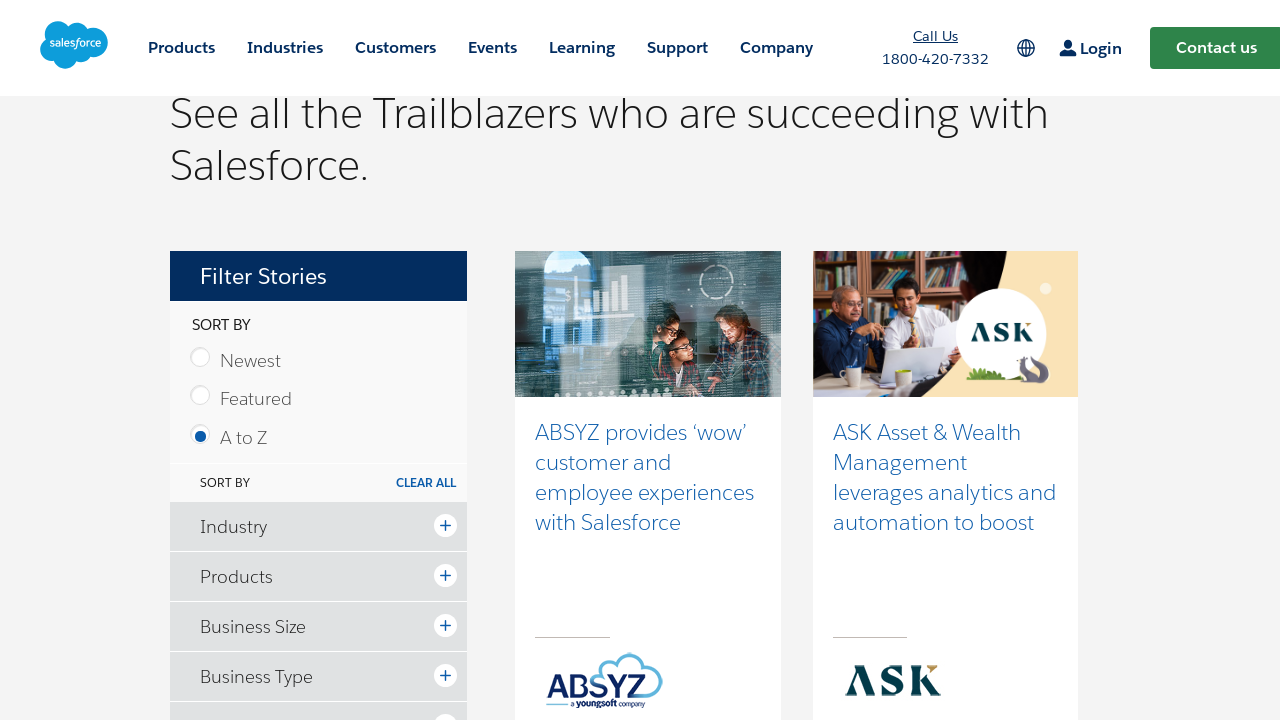

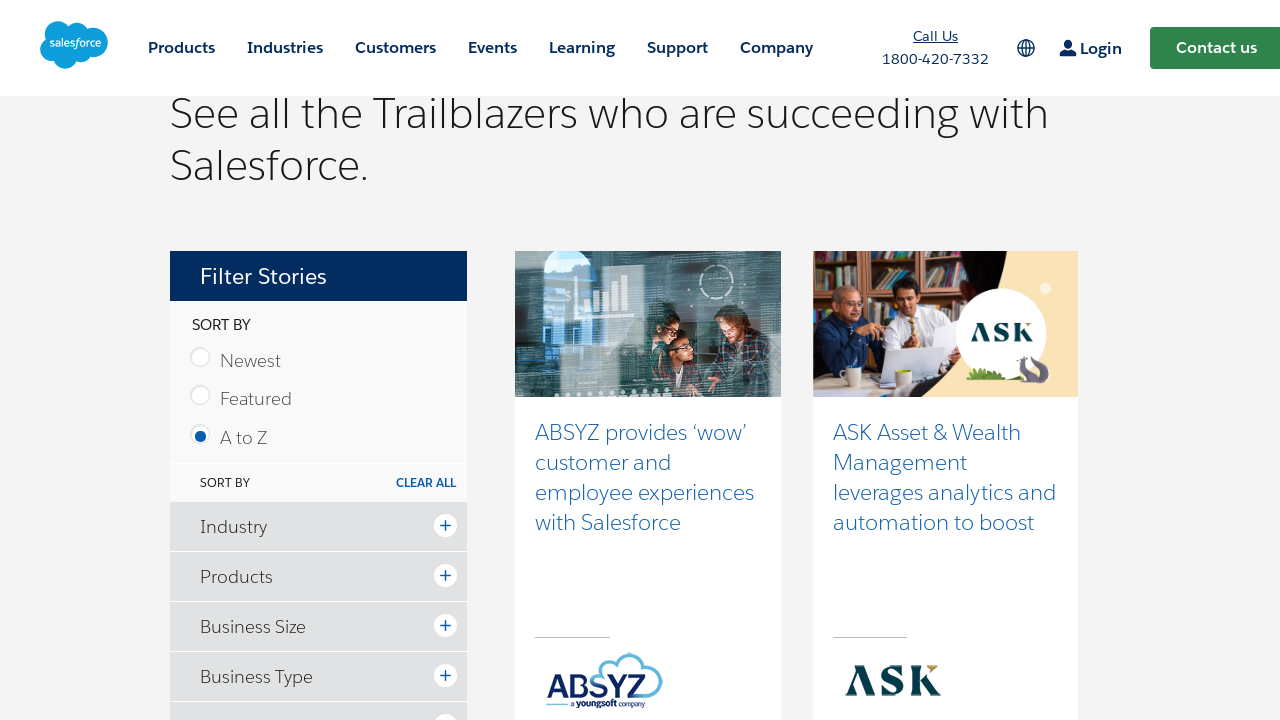